Navigates to a shopping site and adds specific items (Capsicum, Apple, Mango) to the cart by finding them in the product list and clicking their add buttons

Starting URL: https://rahulshettyacademy.com/seleniumPractise/#/

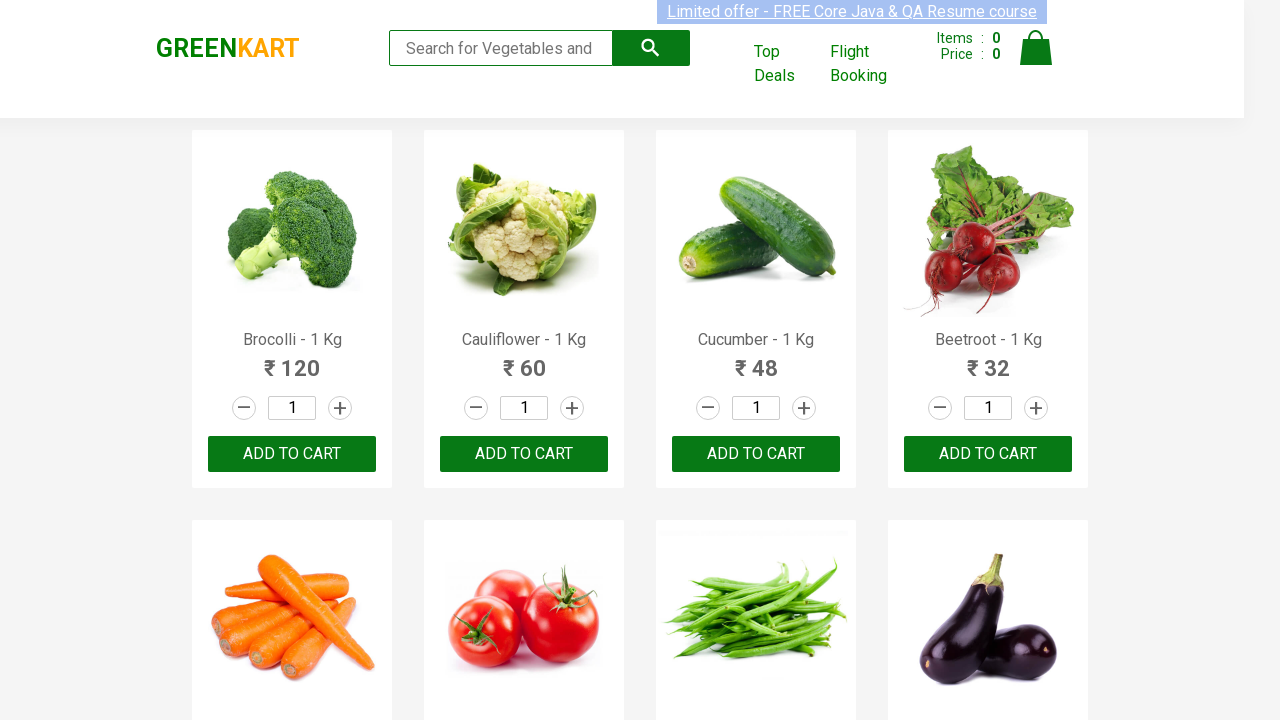

Waited for product names to load
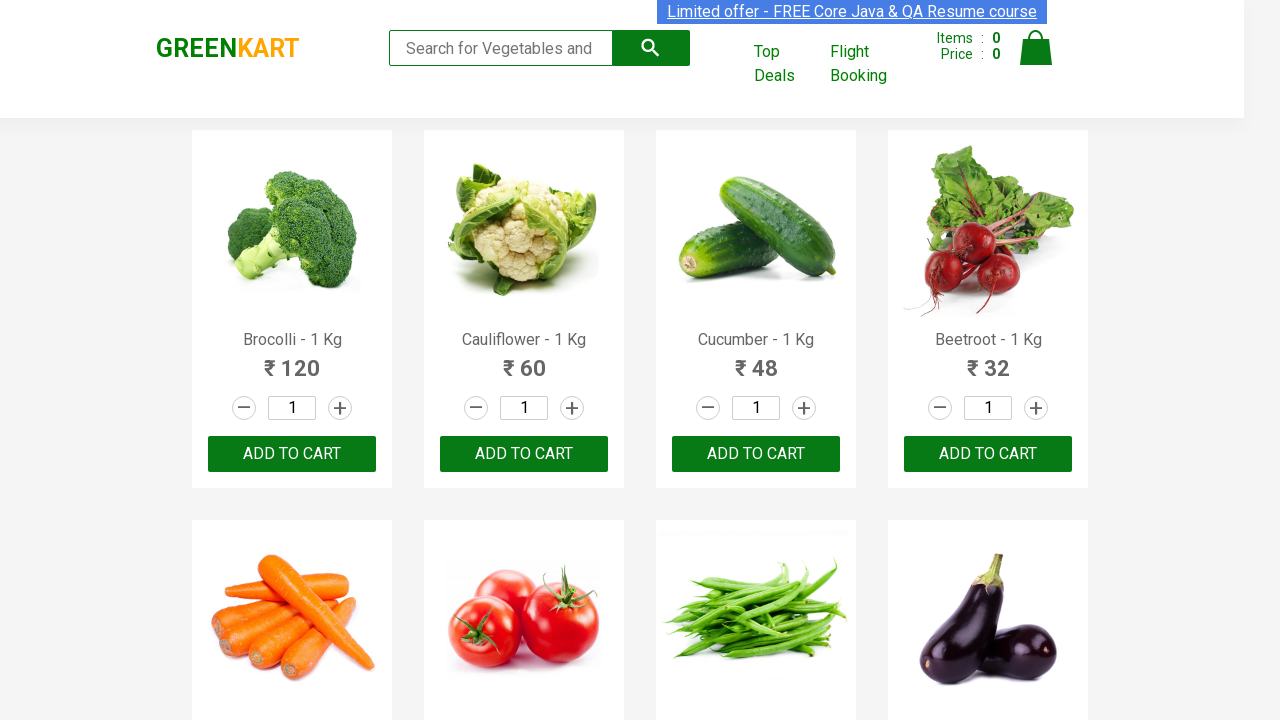

Retrieved all product name elements
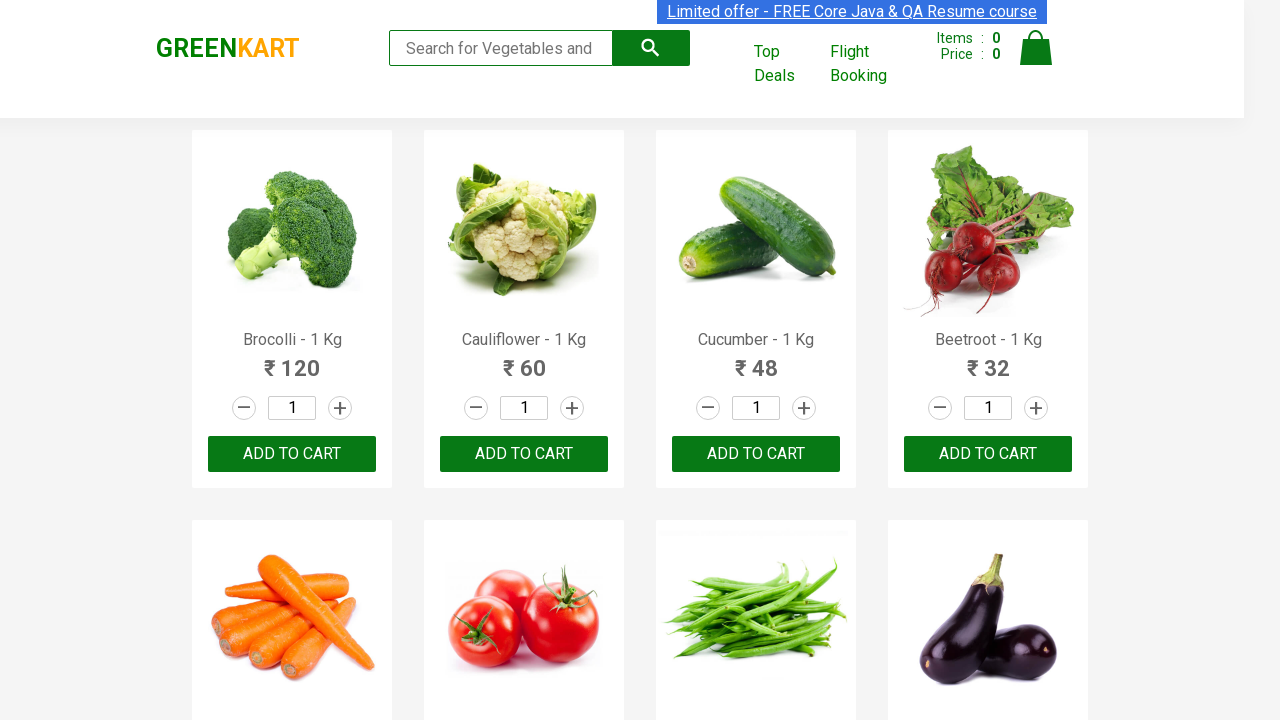

Clicked 'ADD TO CART' button for Capsicum at (292, 360) on xpath=//div[@class='product-action']/button >> nth=8
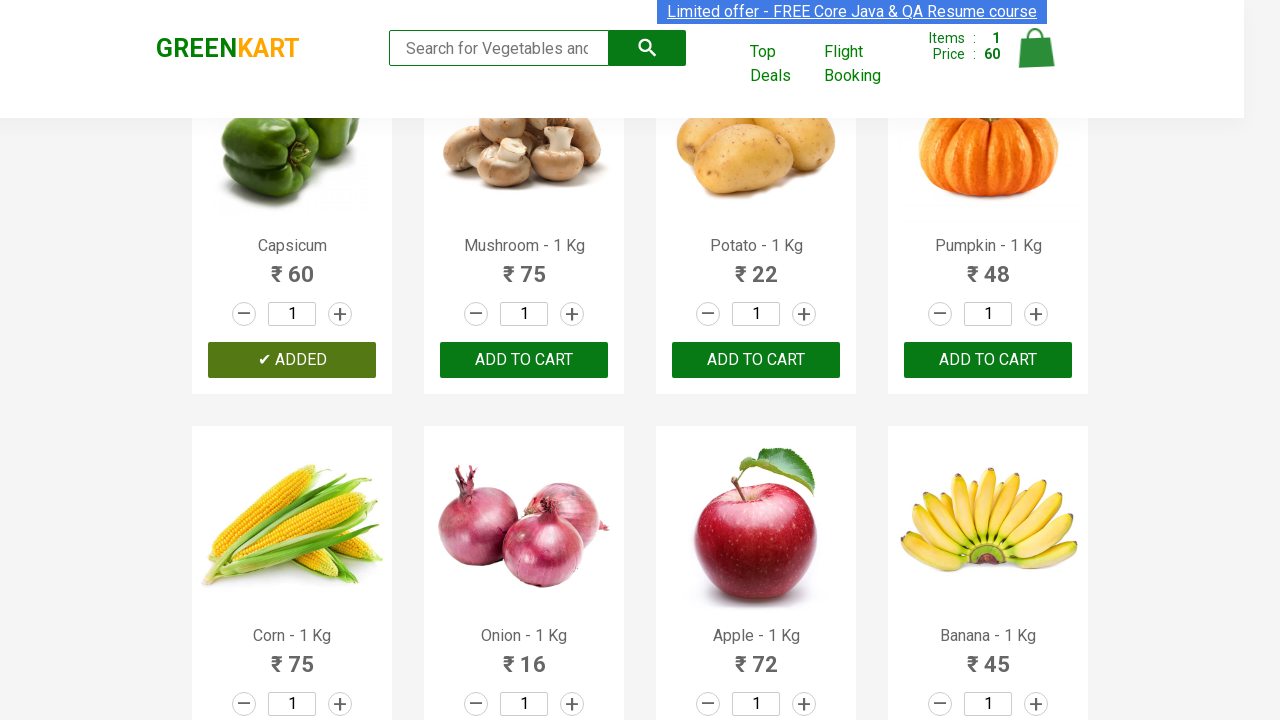

Clicked 'ADD TO CART' button for Apple at (756, 360) on xpath=//div[@class='product-action']/button >> nth=14
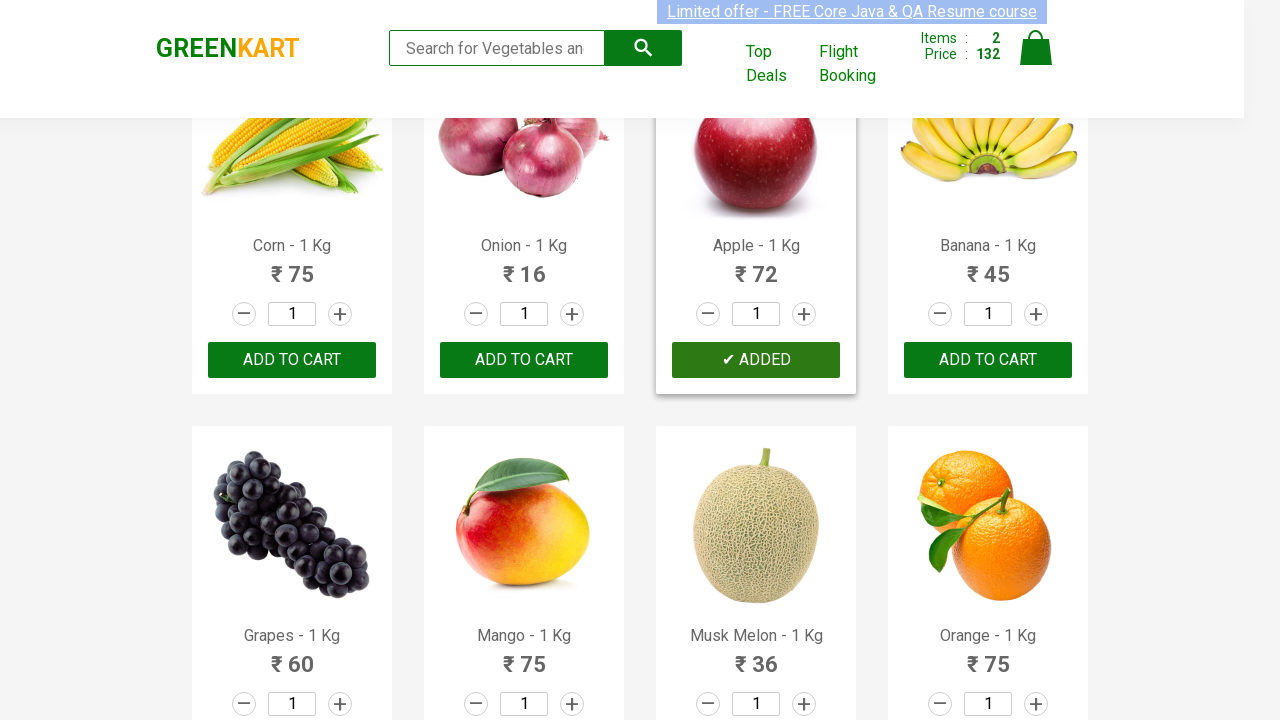

Clicked 'ADD TO CART' button for Mango at (524, 360) on xpath=//div[@class='product-action']/button >> nth=17
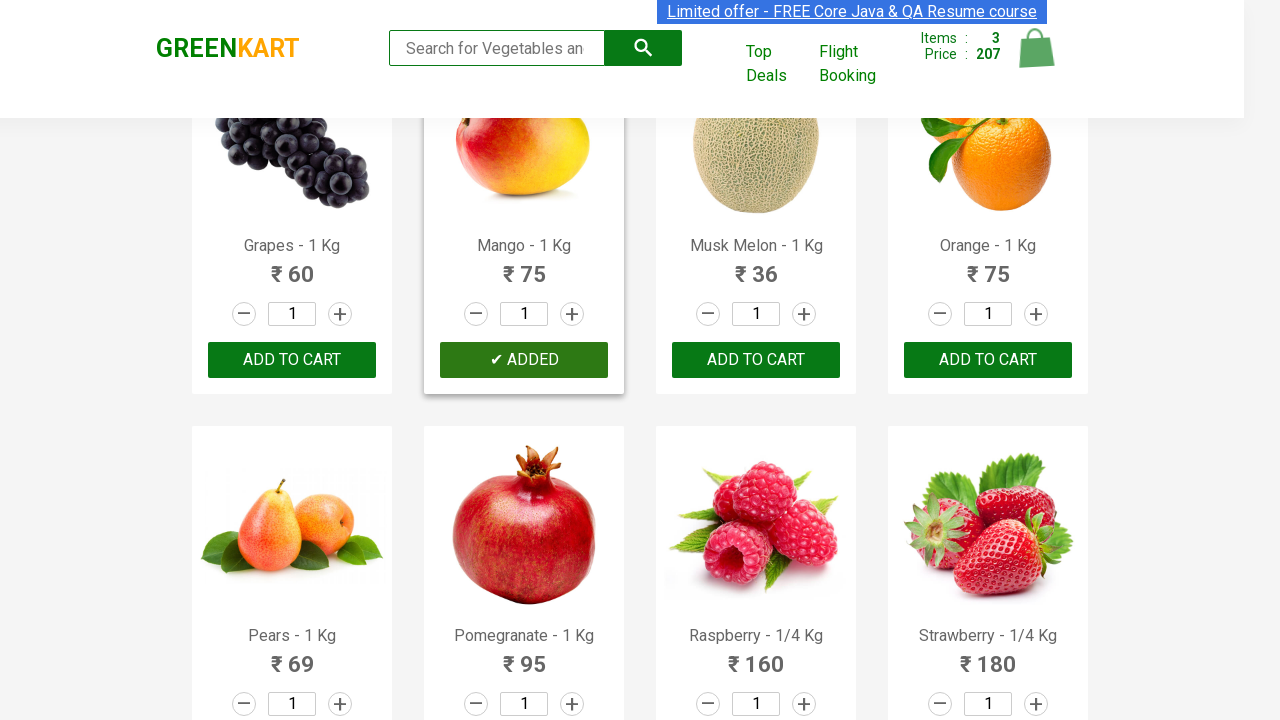

All required items (Capsicum, Apple, Mango) have been added to cart
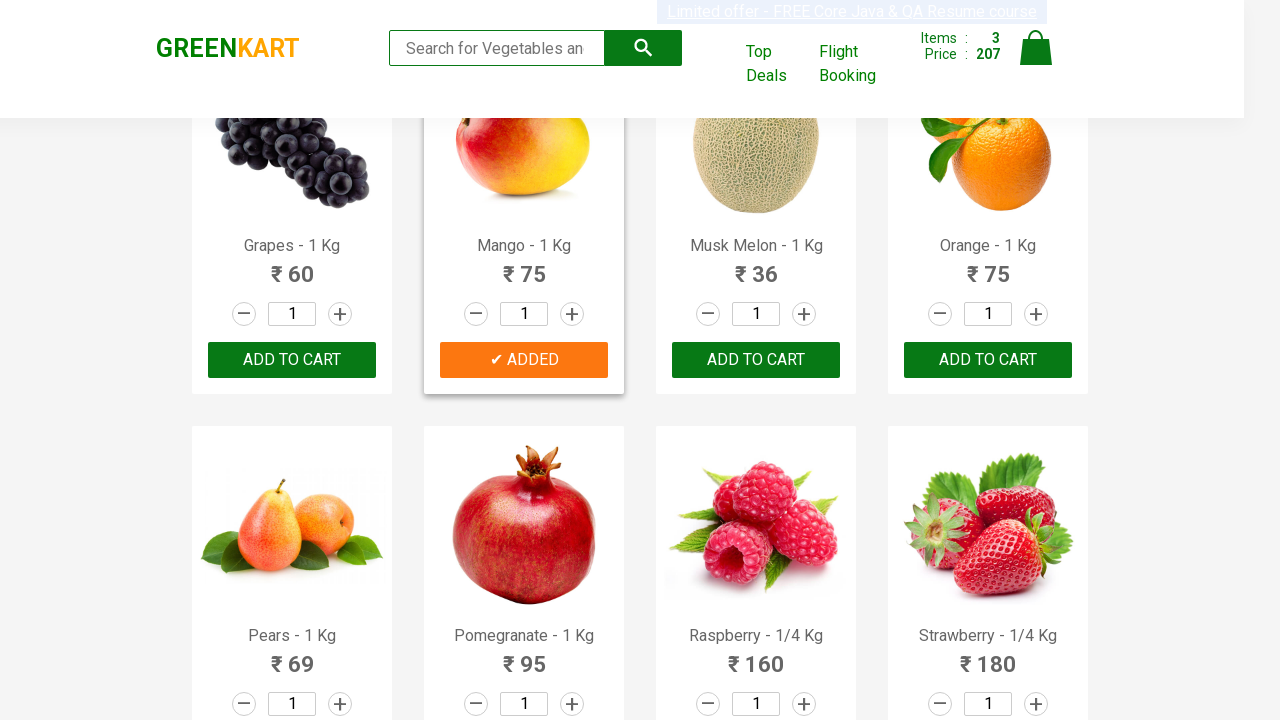

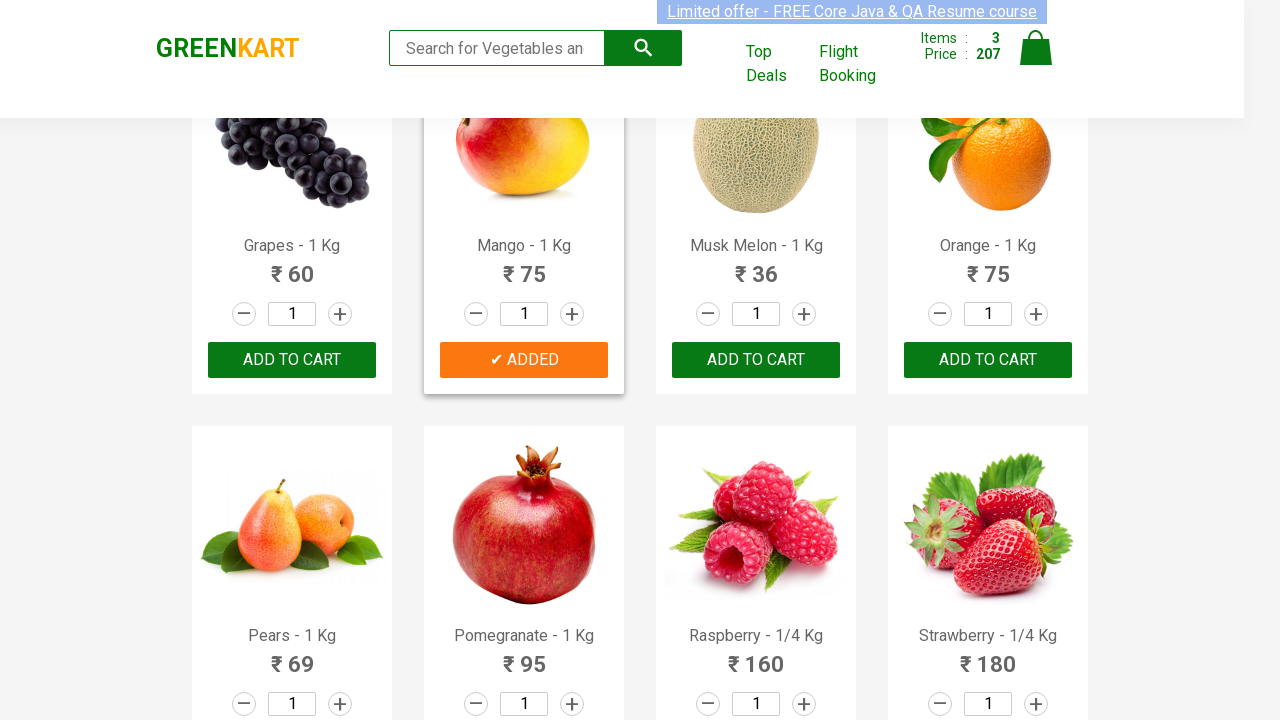